Tests a slow calculator web application by performing the calculation 1 + 3 and verifying the result displays 4 after waiting for the calculation to complete.

Starting URL: https://bonigarcia.dev/selenium-webdriver-java/slow-calculator.html

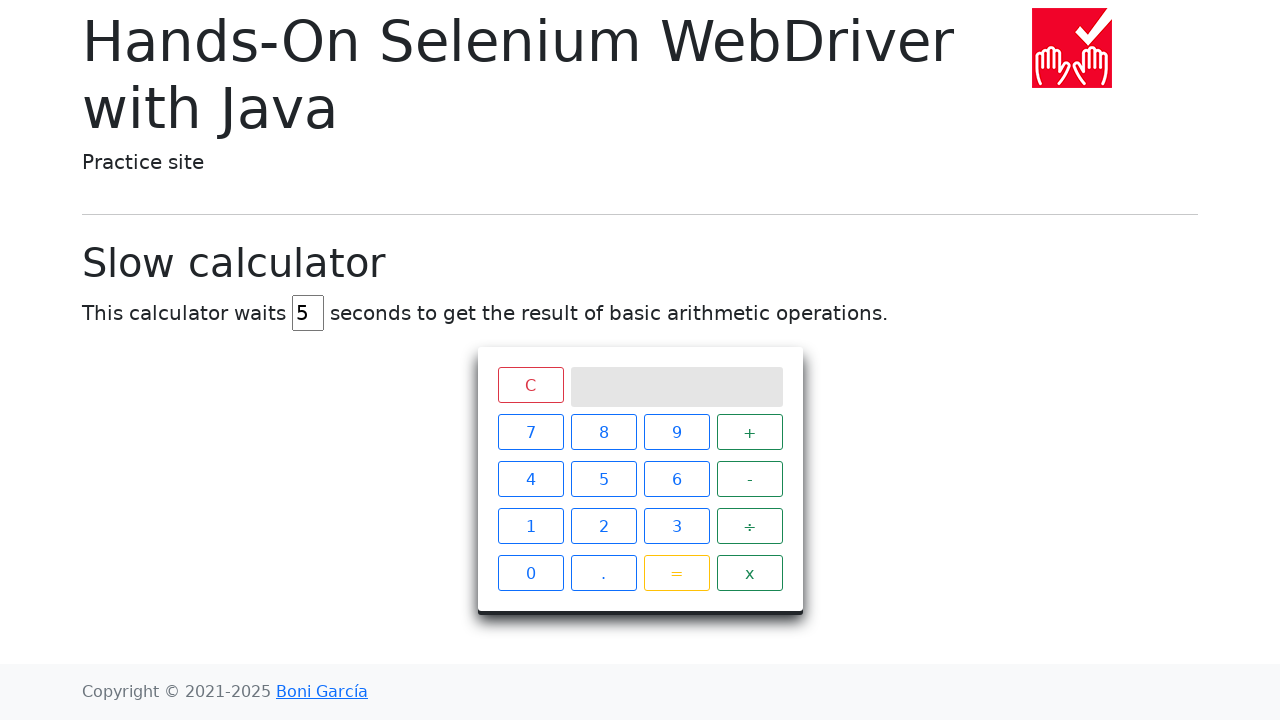

Clicked button '1' at (530, 526) on xpath=//span[text()='1']
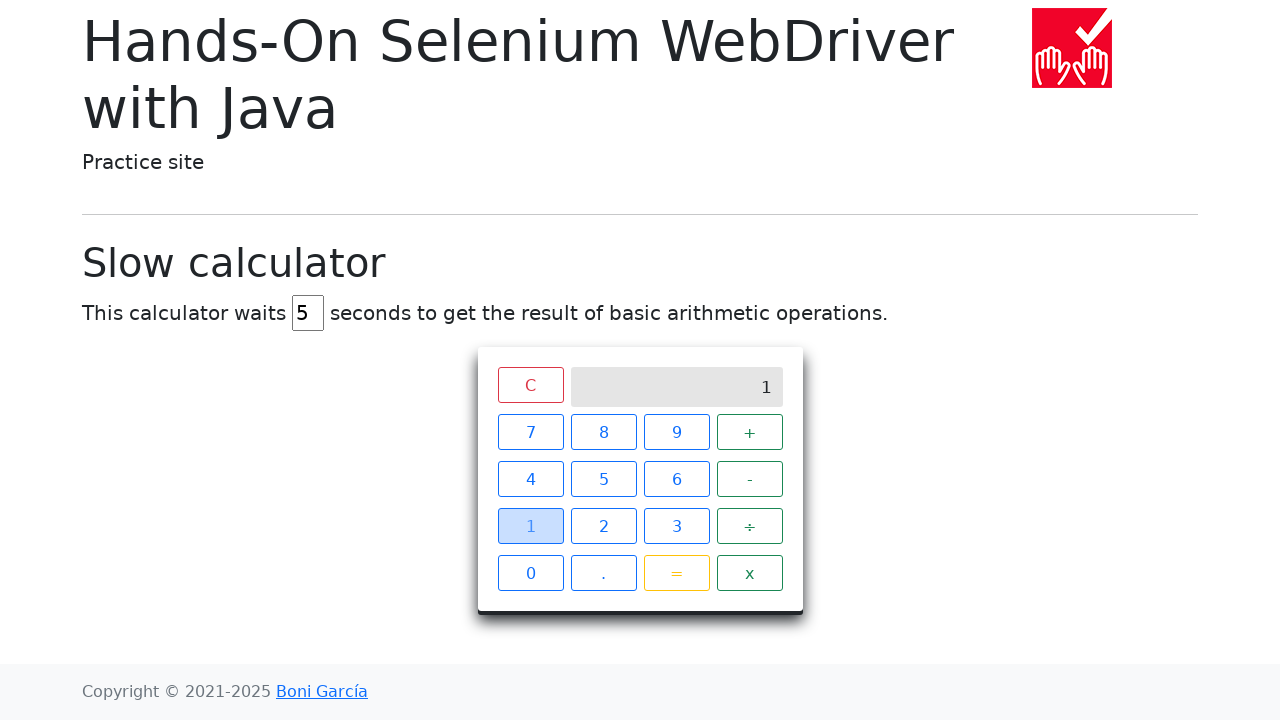

Clicked button '+' at (750, 432) on xpath=//span[text()='+']
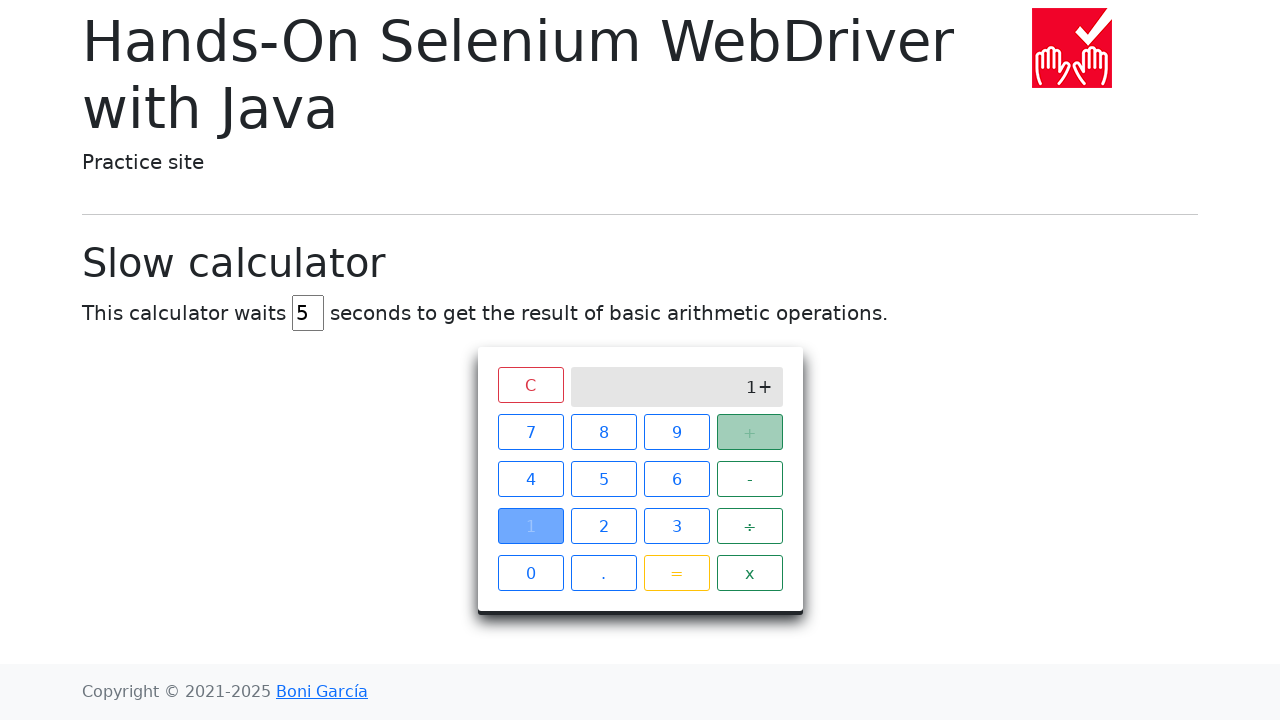

Clicked button '3' at (676, 526) on xpath=//span[text()='3']
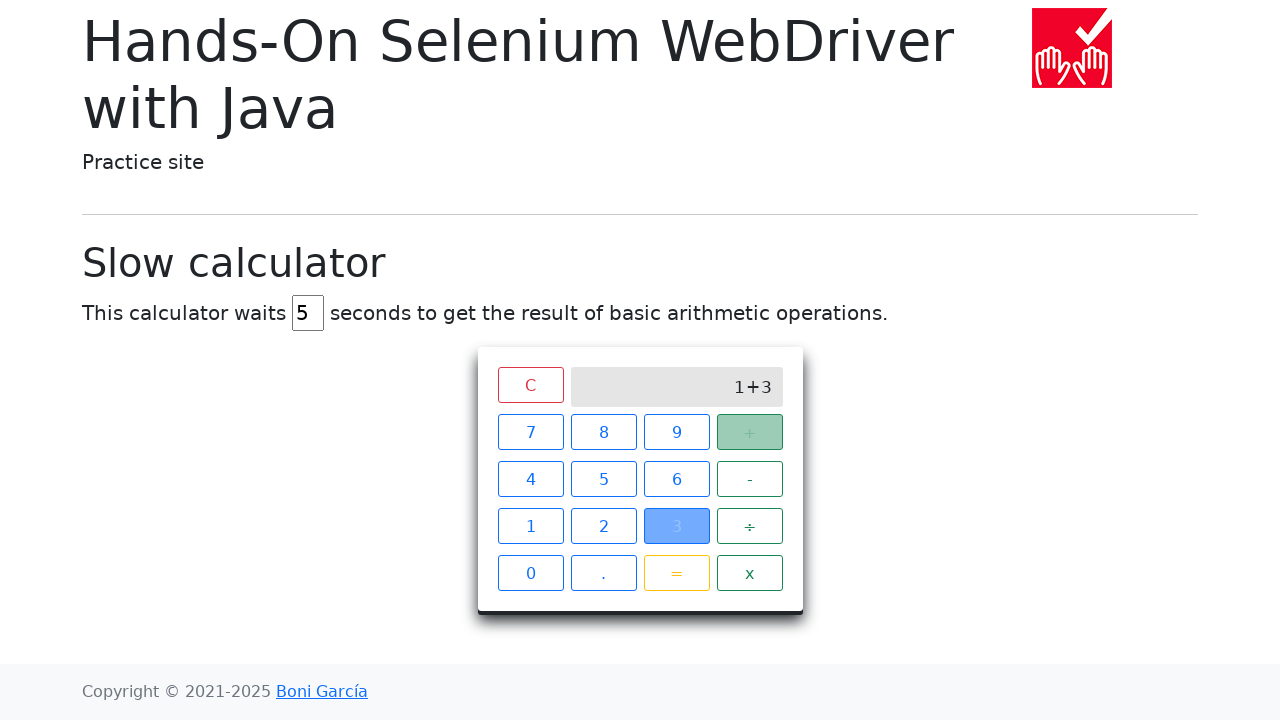

Clicked button '=' at (676, 573) on xpath=//span[text()='=']
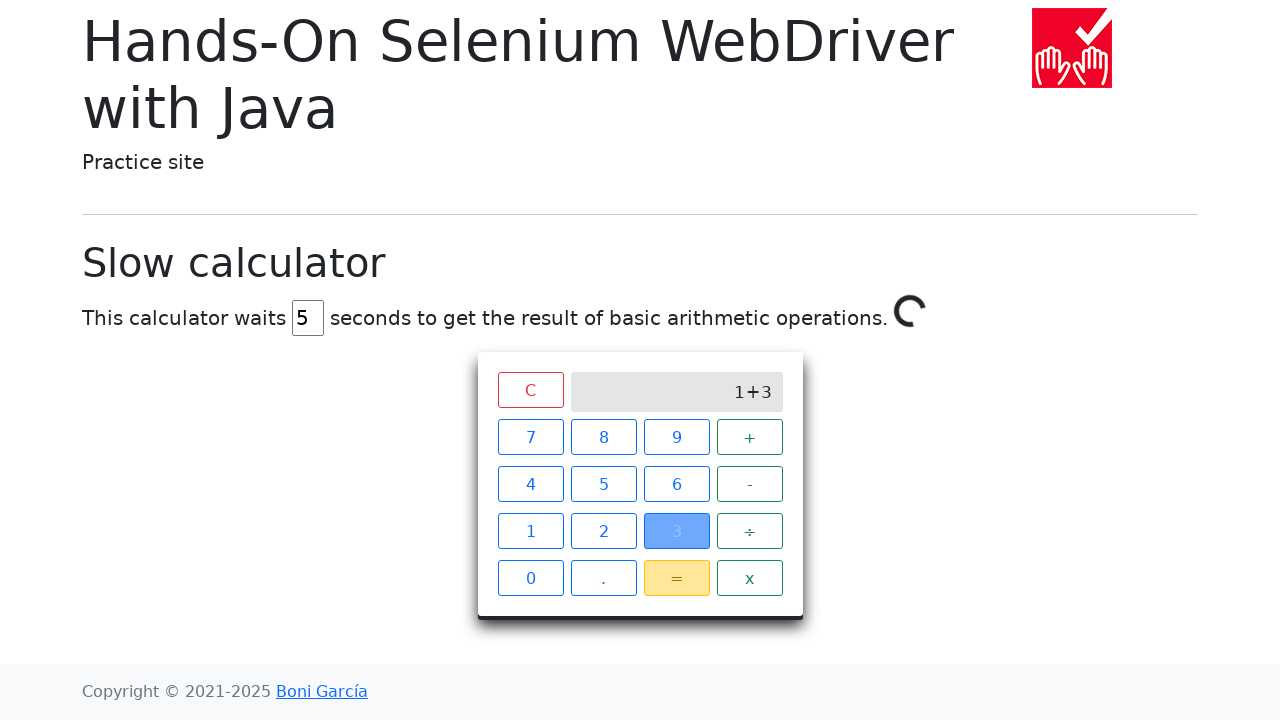

Calculator result displayed '4' after calculation 1 + 3
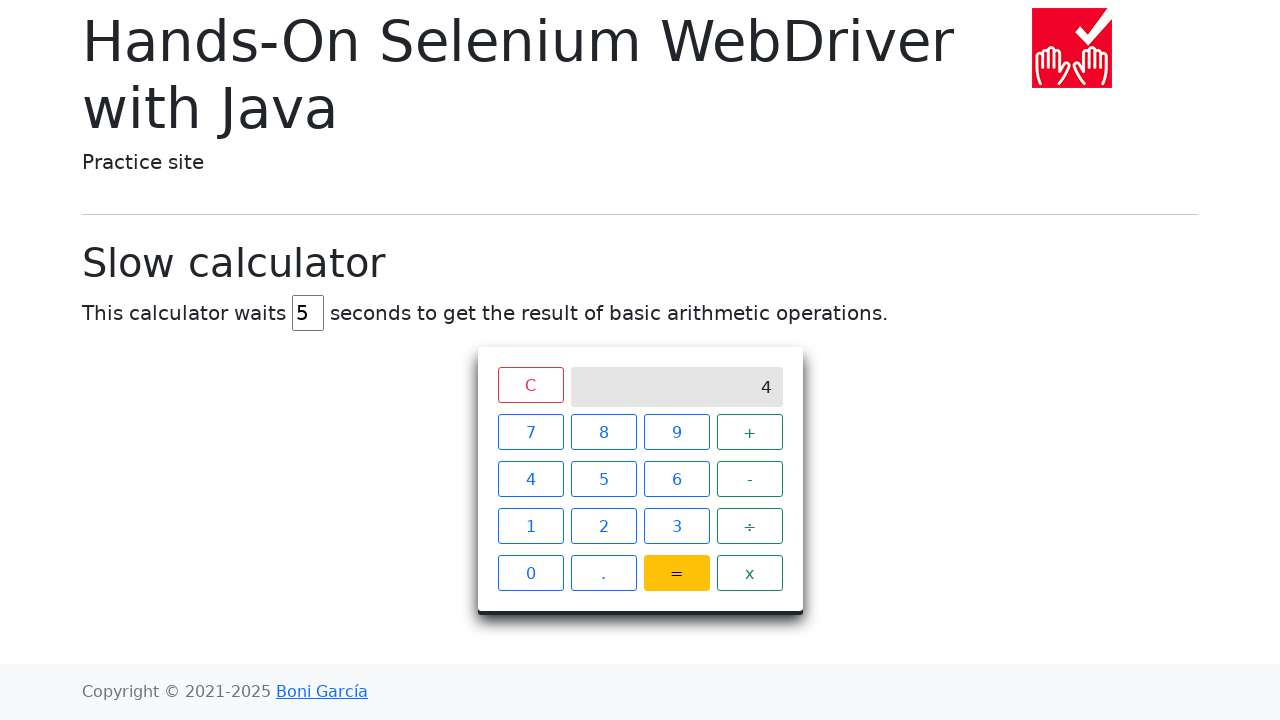

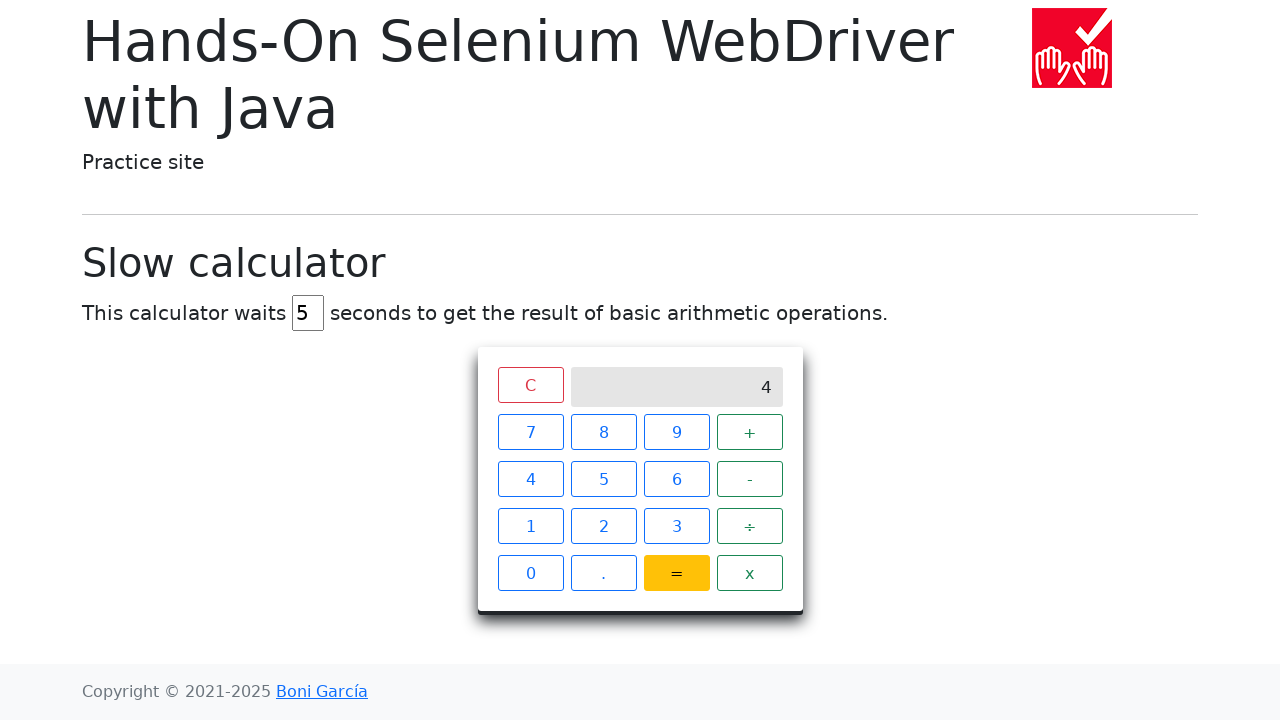